Navigates to maasaablog.com and verifies the page loads successfully by waiting for the page title

Starting URL: https://maasaablog.com/

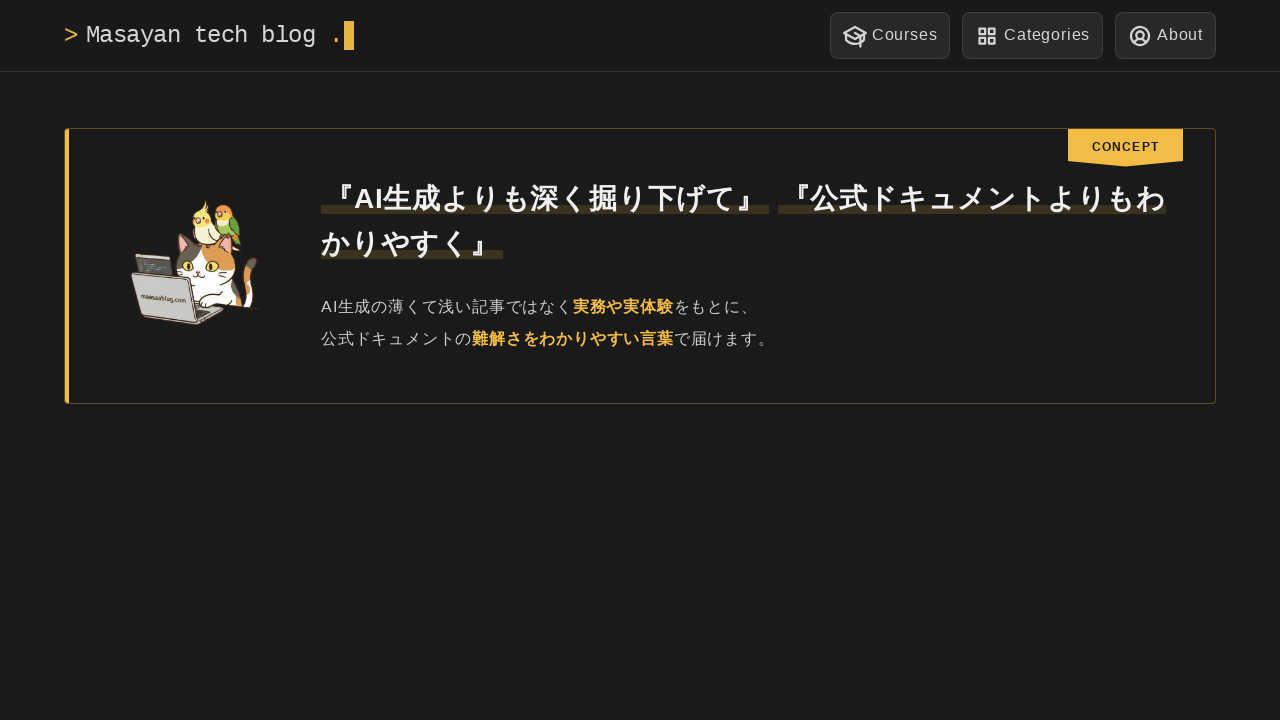

Waited for page to reach domcontentloaded state
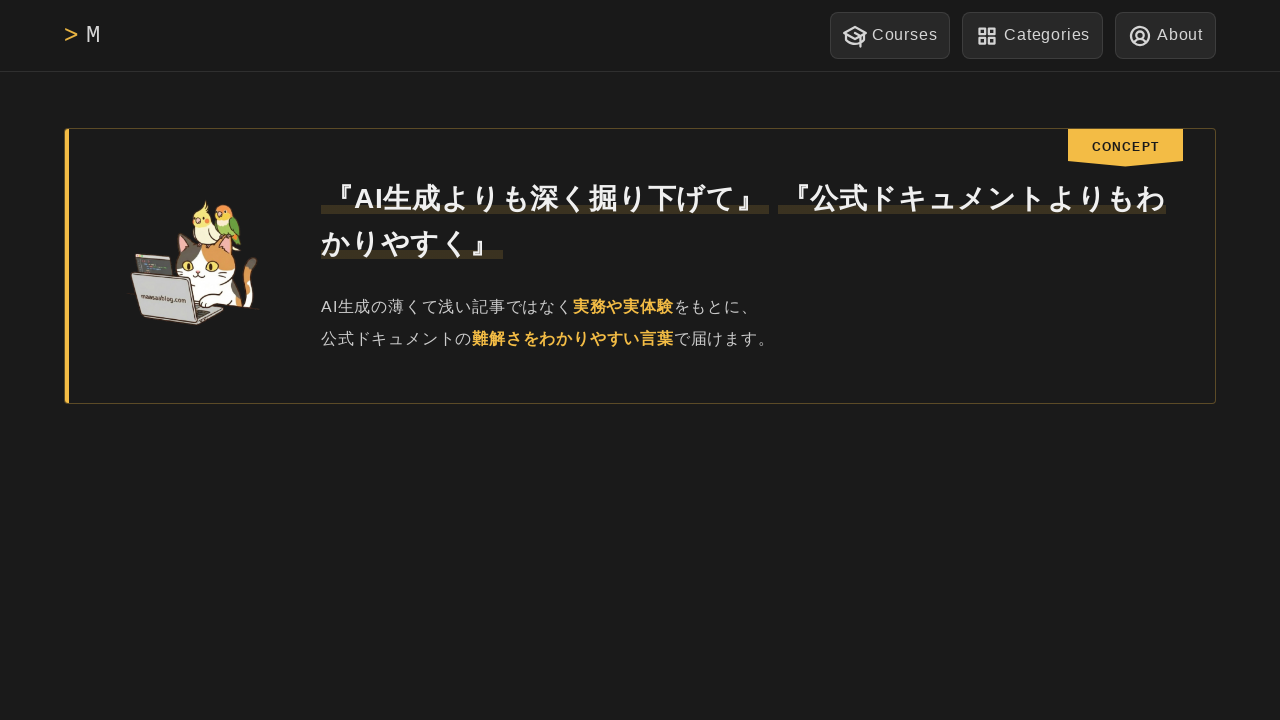

Verified page title is not empty - page loaded successfully
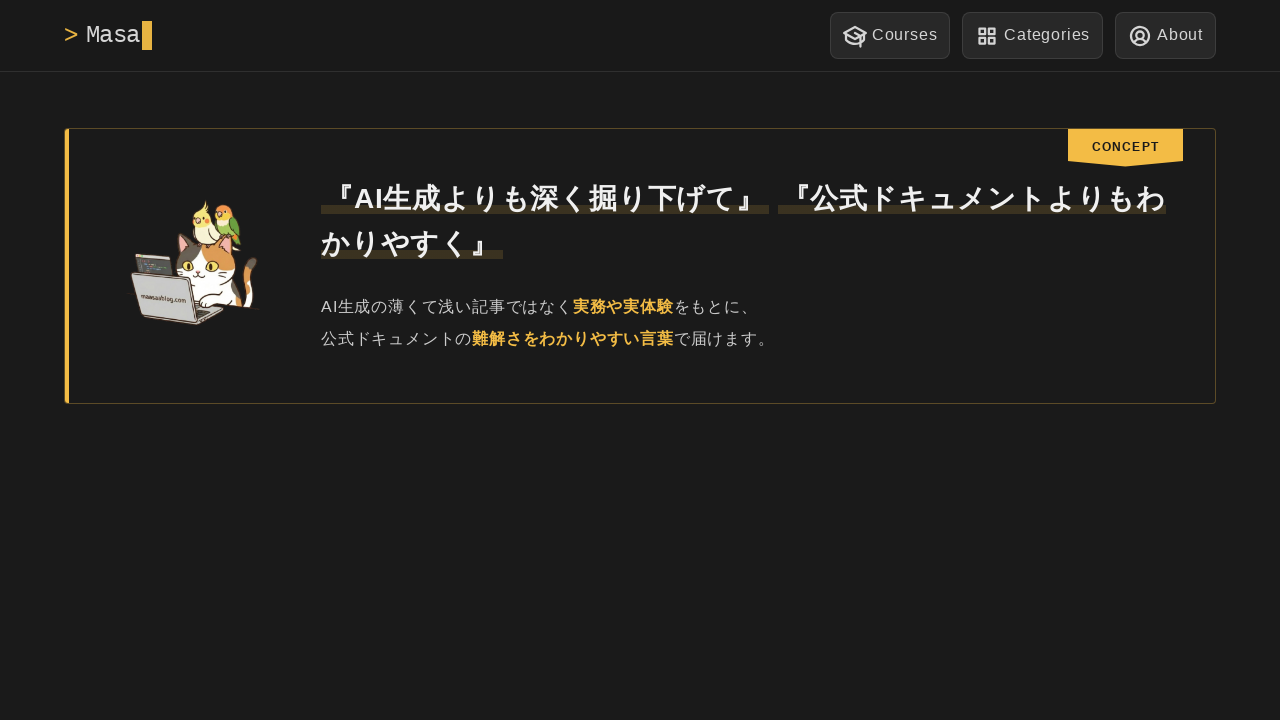

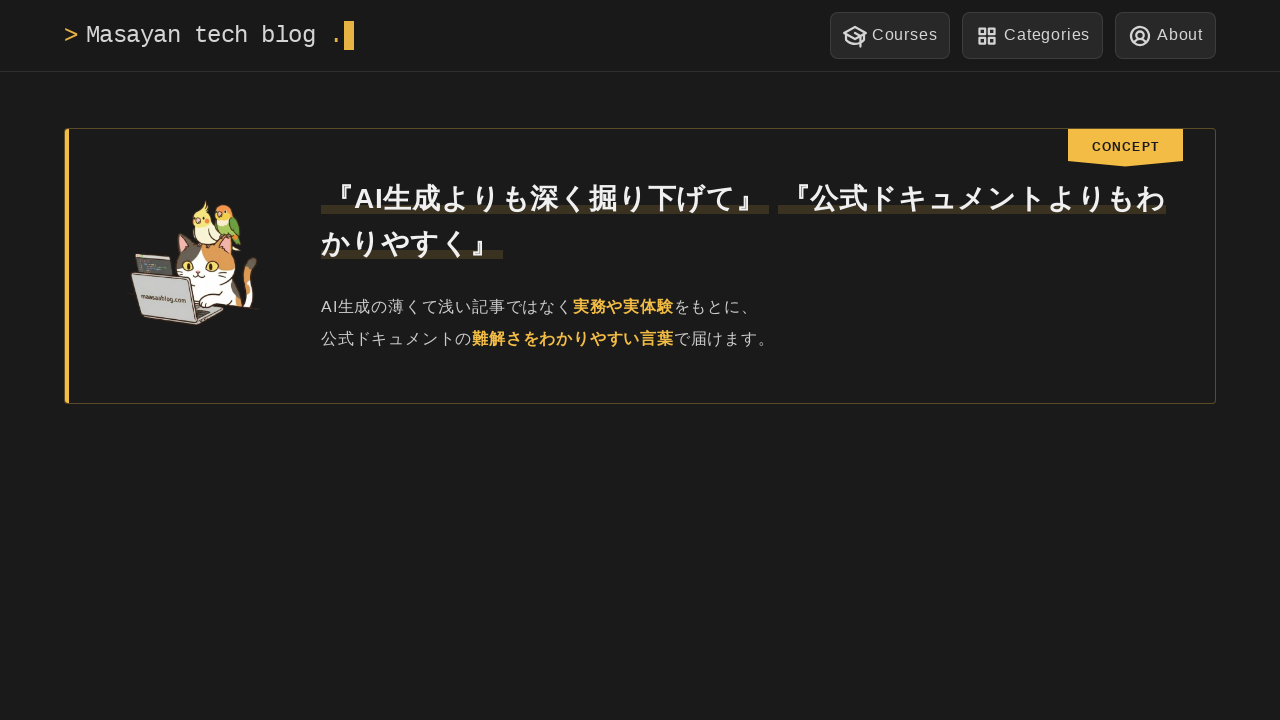